Tests the Text Box form on DemoQA by filling in Full Name, Email, Current Address, and Permanent Address fields, submitting the form, and verifying the output matches the input data.

Starting URL: https://demoqa.com/text-box

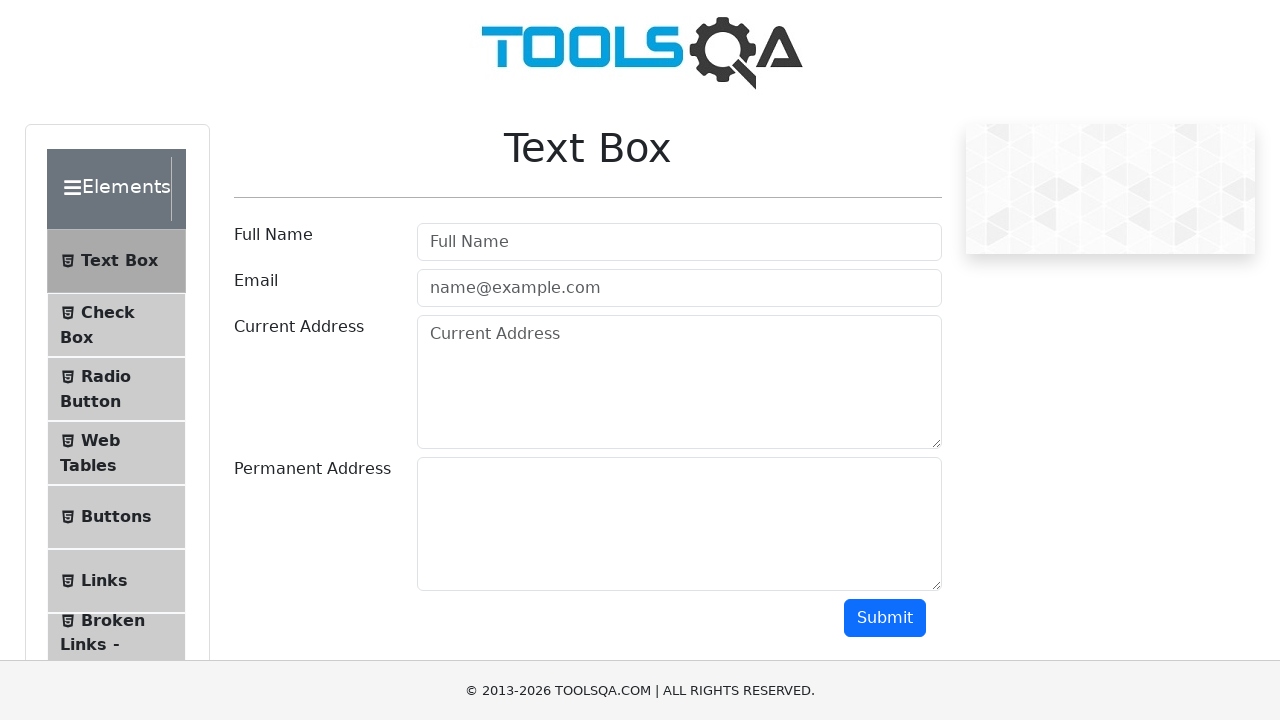

Filled Full Name field with 'Ivan Ivanov' on #userName
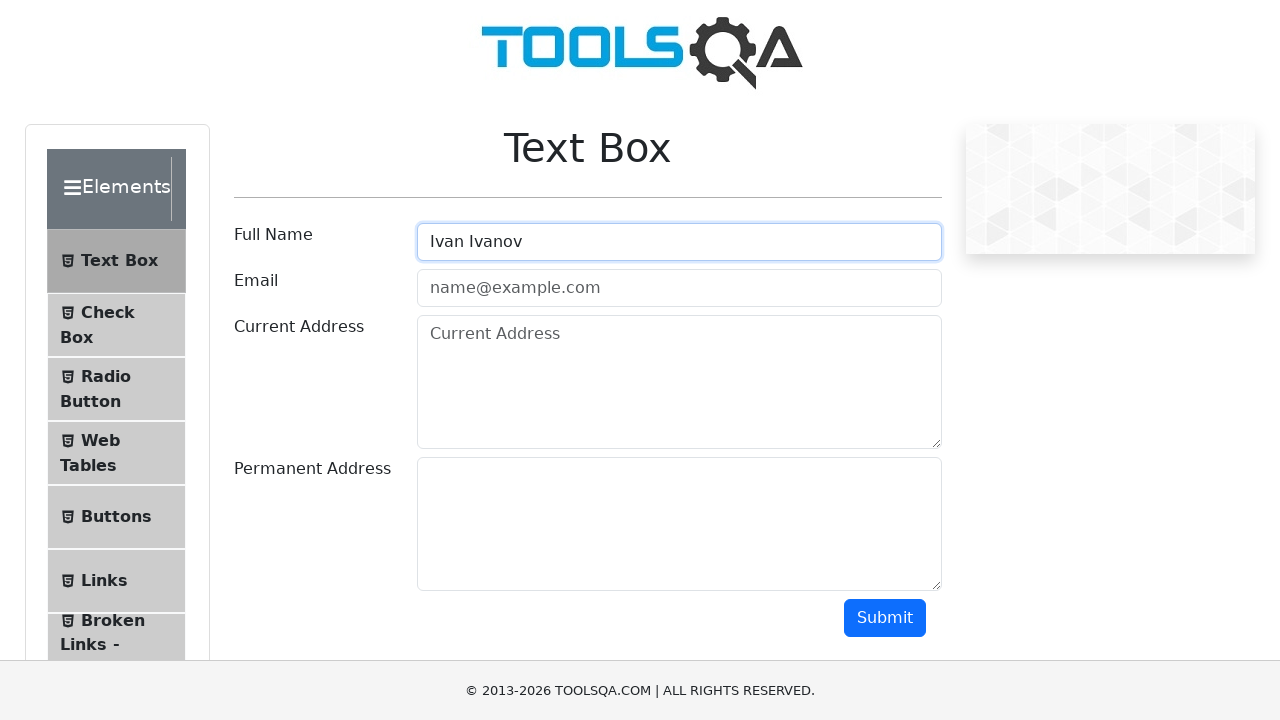

Filled Email field with 'ivanov@gmail.com' on #userEmail
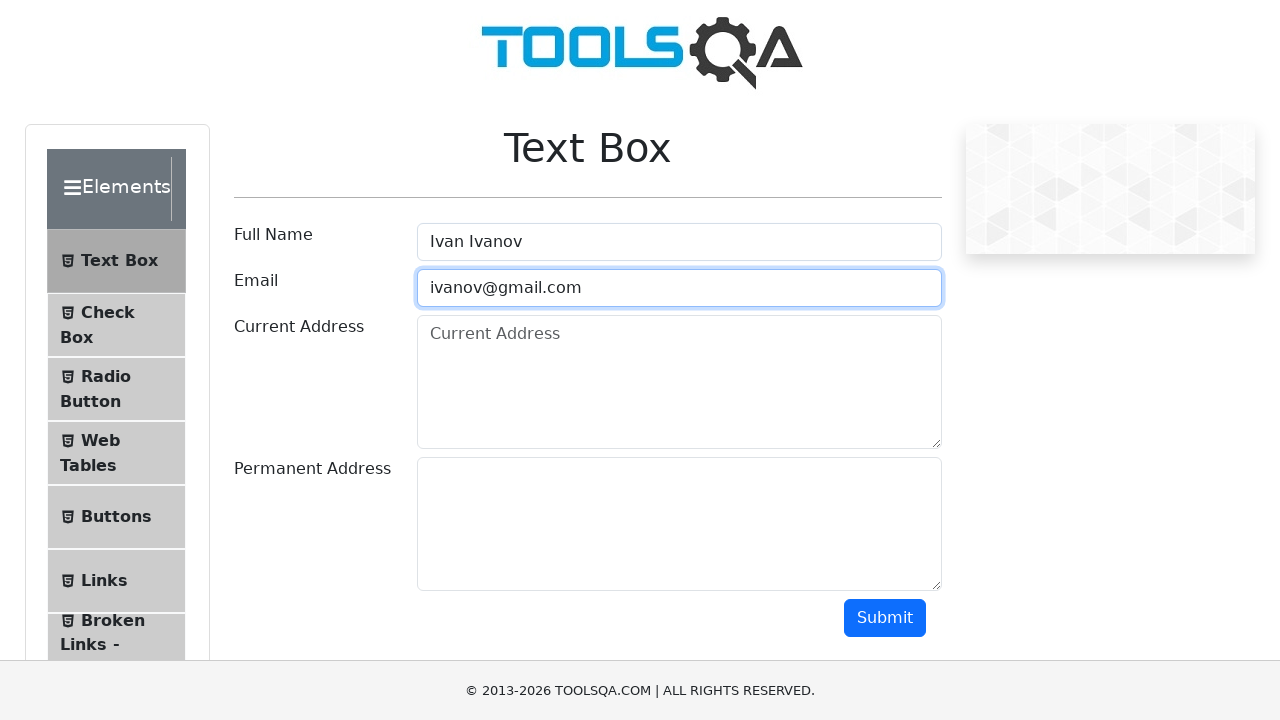

Filled Current Address field with 'address 1' on #currentAddress
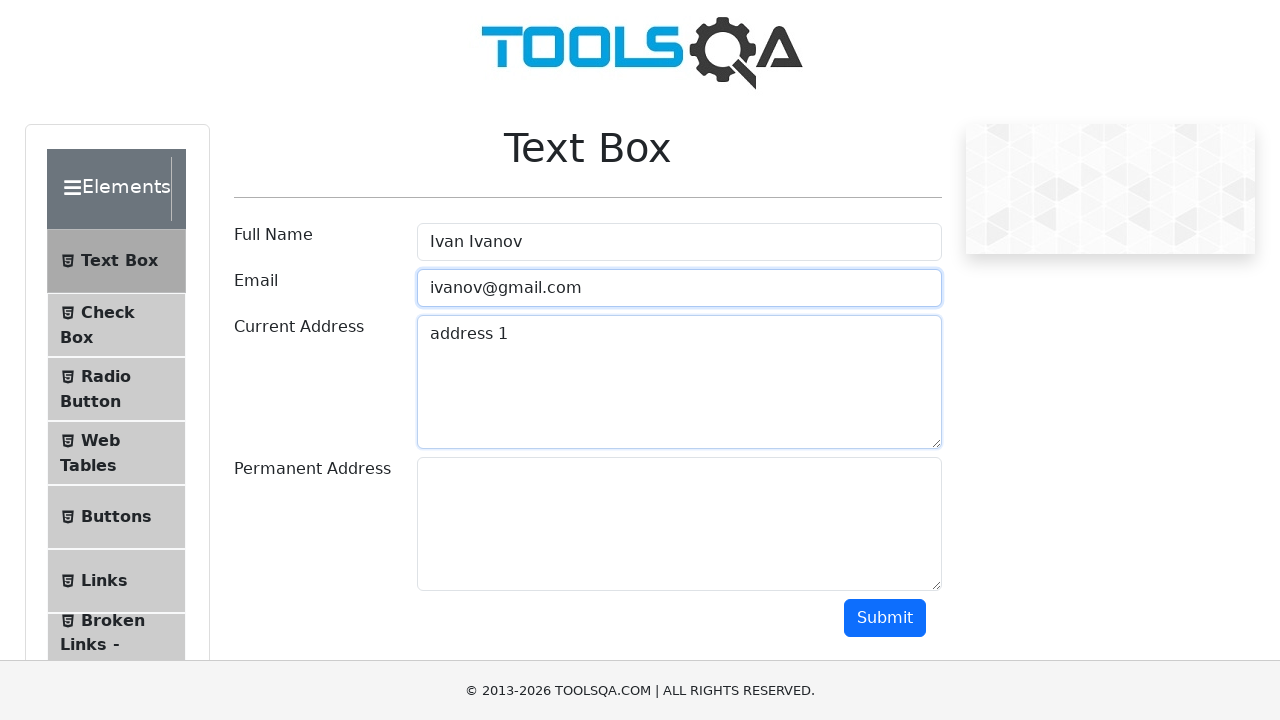

Filled Permanent Address field with 'address 2' on #permanentAddress
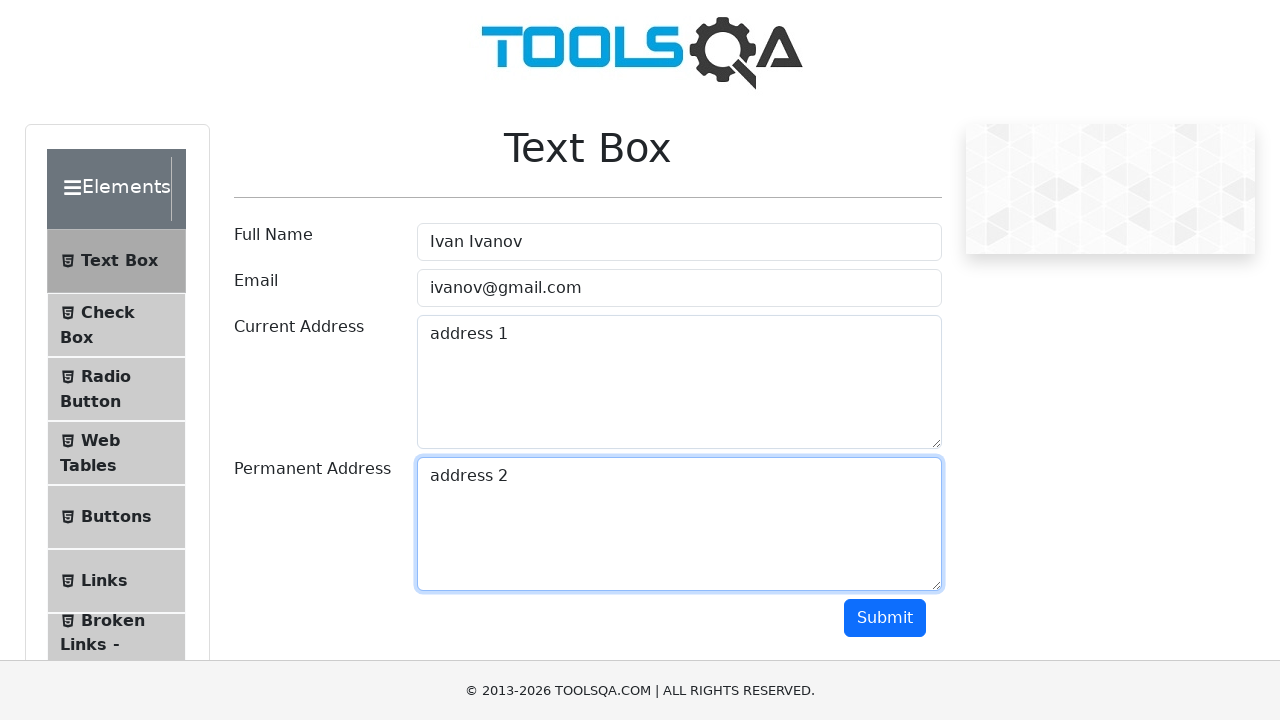

Clicked Submit button to submit the form at (885, 618) on #submit
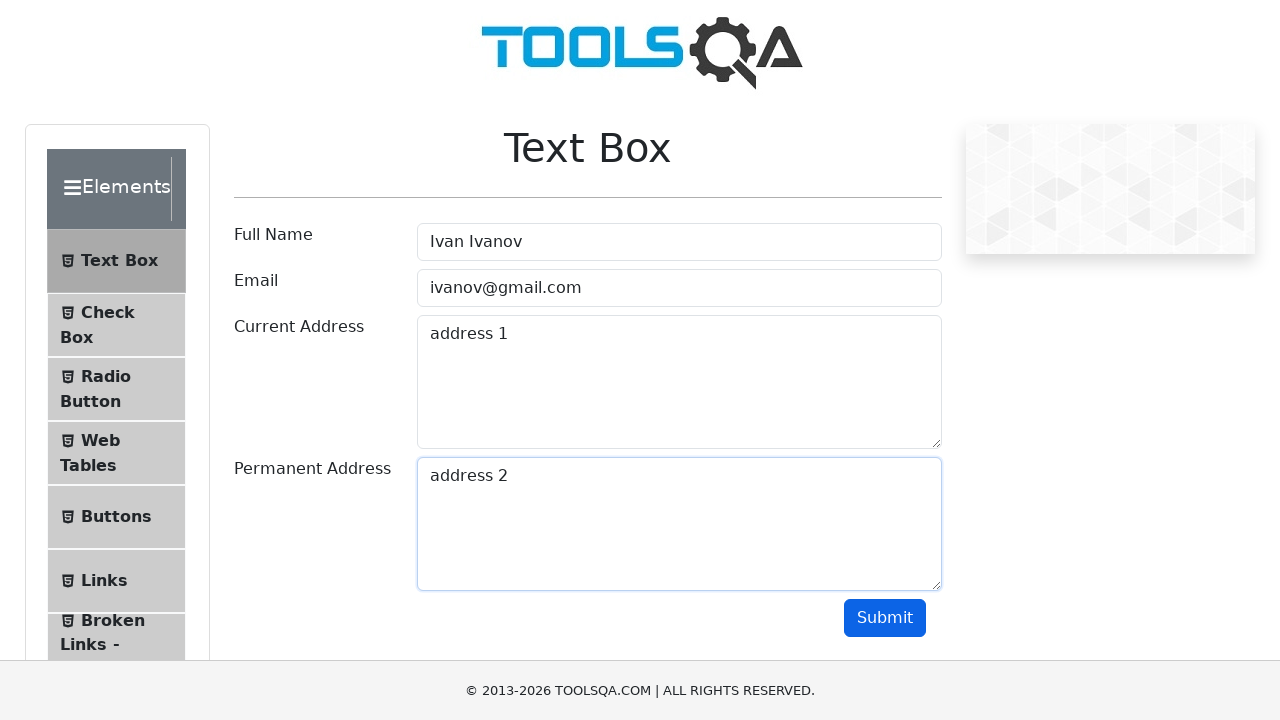

Output section appeared after form submission
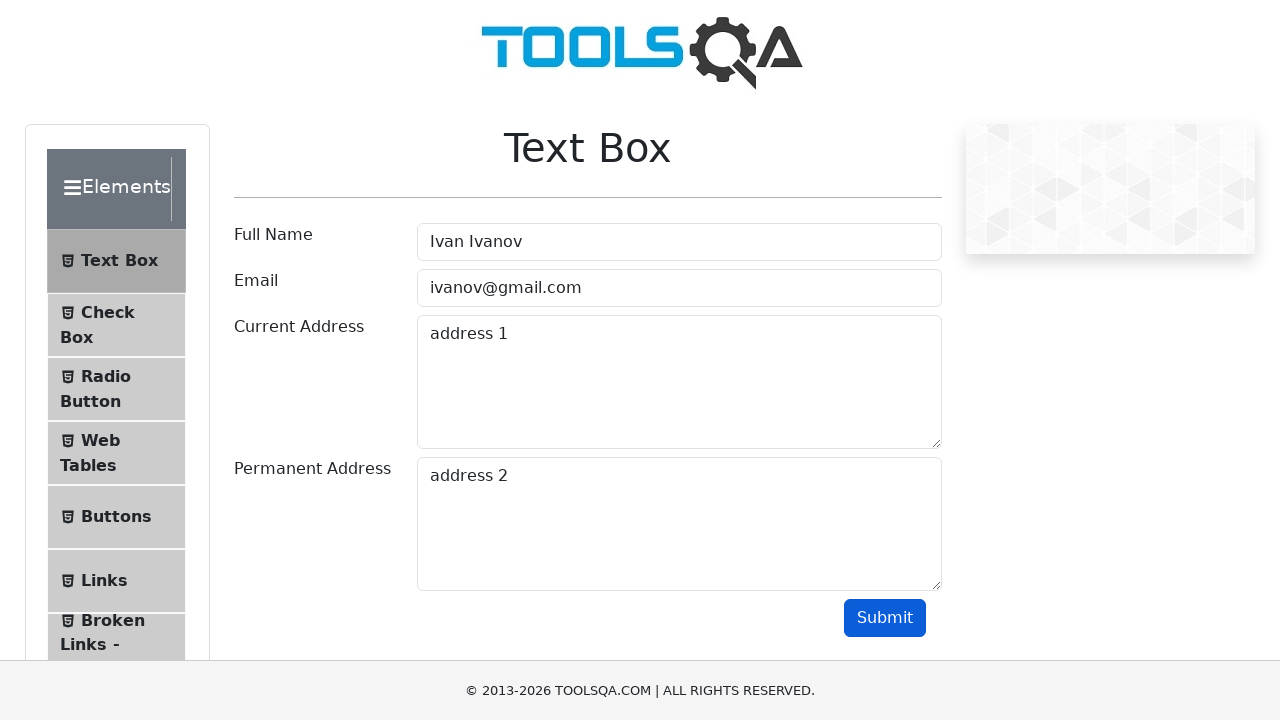

Verified Name output matches input: 'Ivan Ivanov'
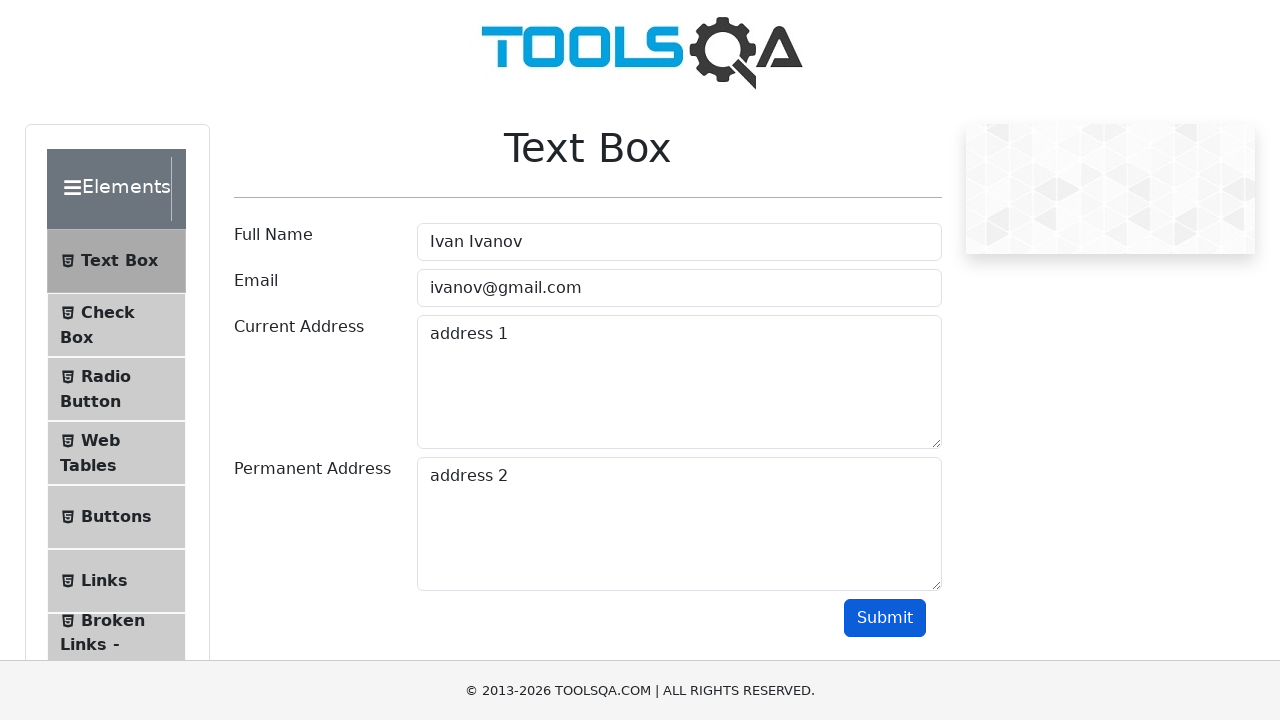

Verified Email output matches input: 'ivanov@gmail.com'
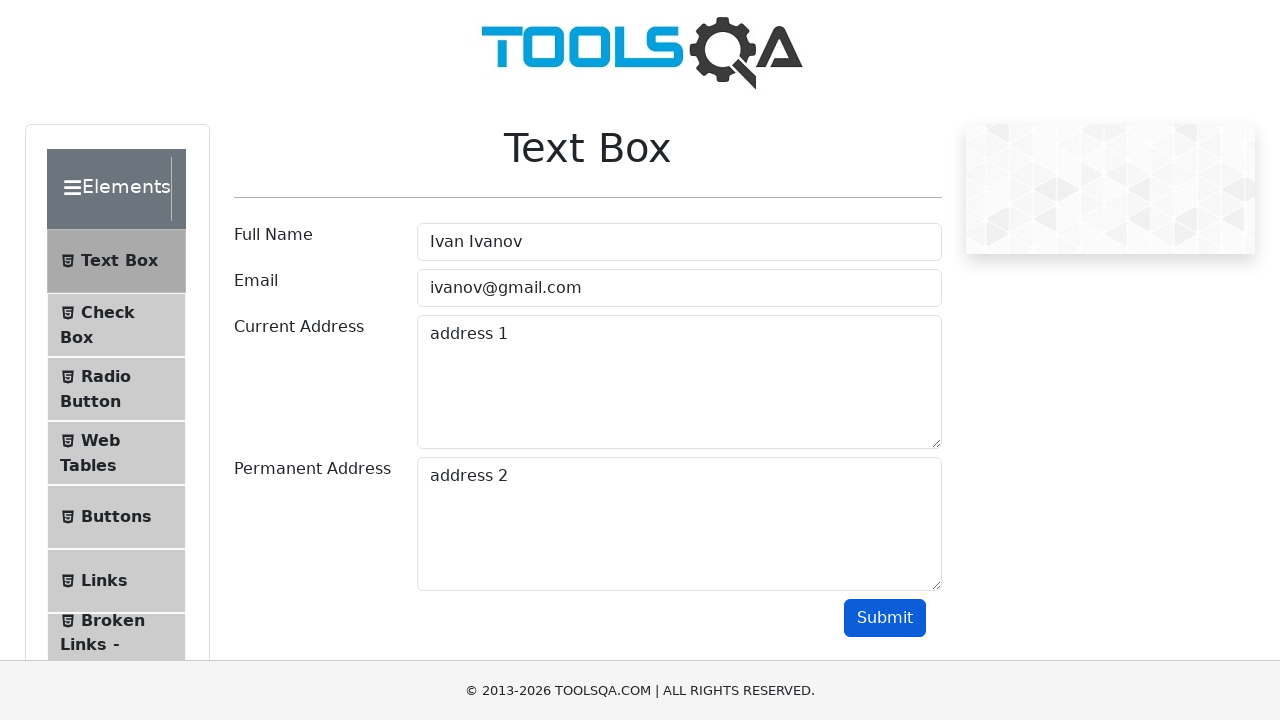

Verified Current Address field is displayed in output
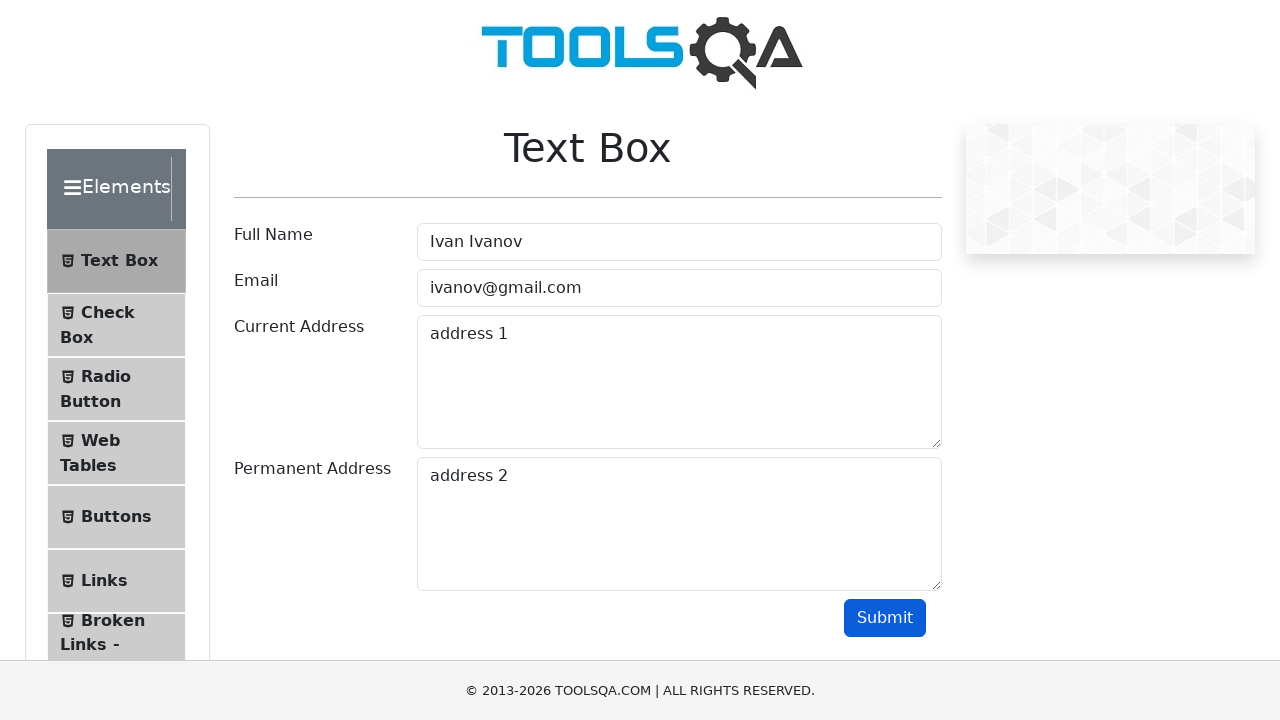

Verified Permanent Address field is displayed in output
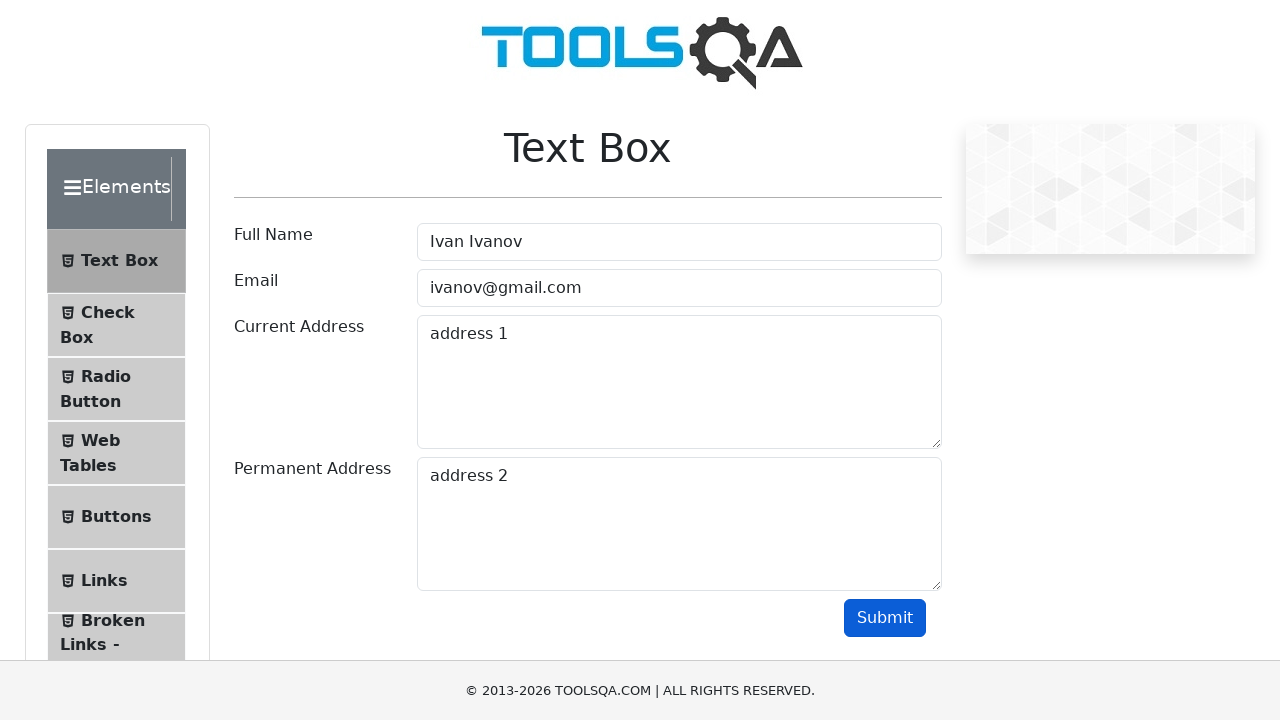

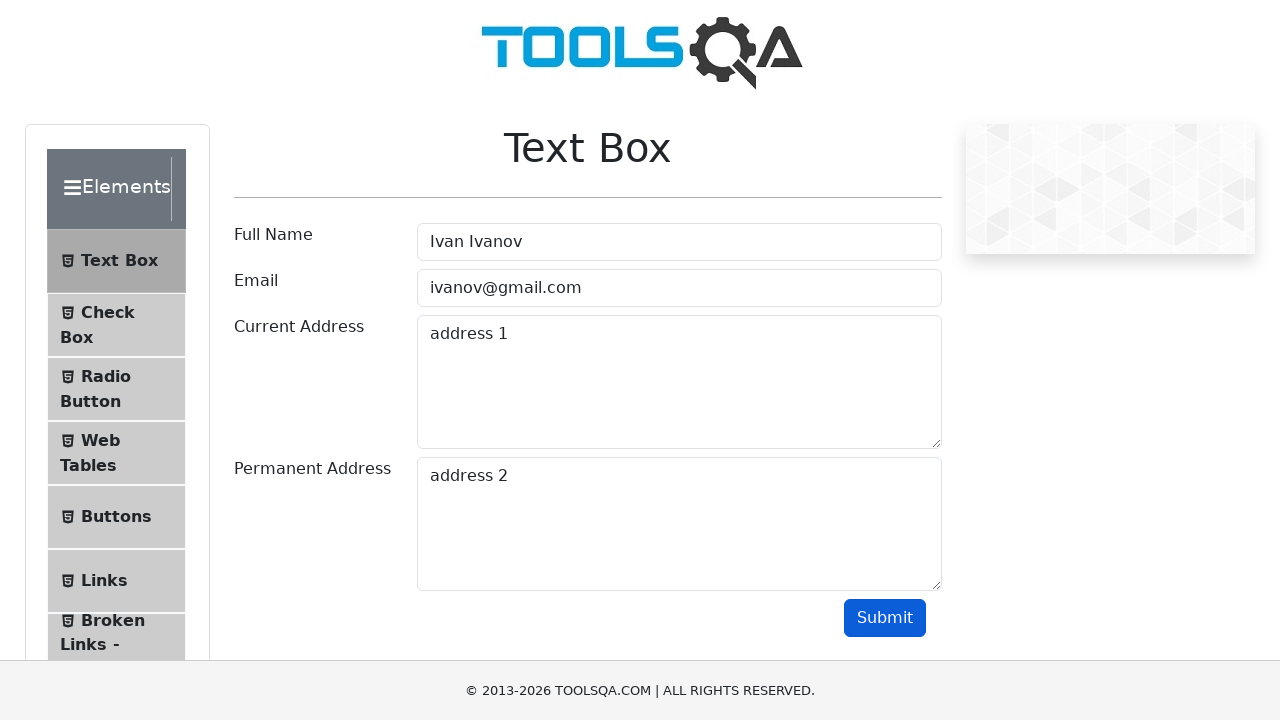